Tests a page with delayed elements by waiting for a verify button to become clickable, clicking it, and verifying a success message appears

Starting URL: http://suninjuly.github.io/wait2.html

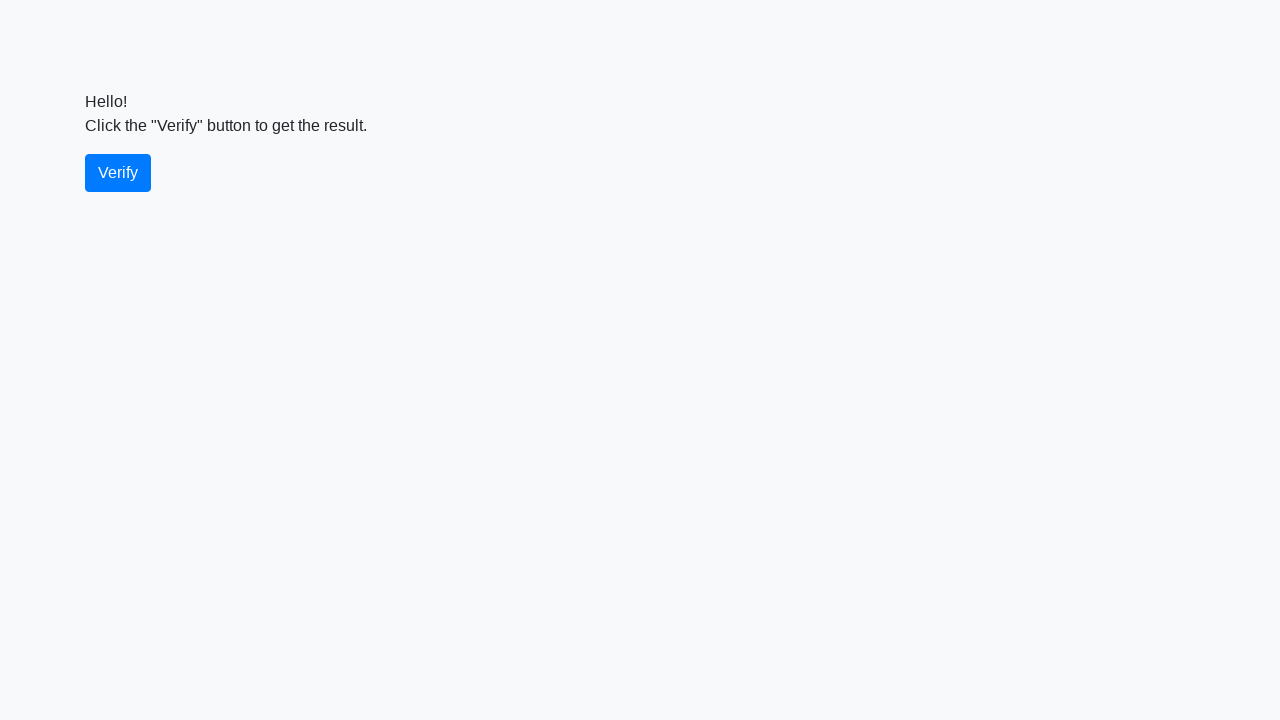

Waited for verify button to become visible
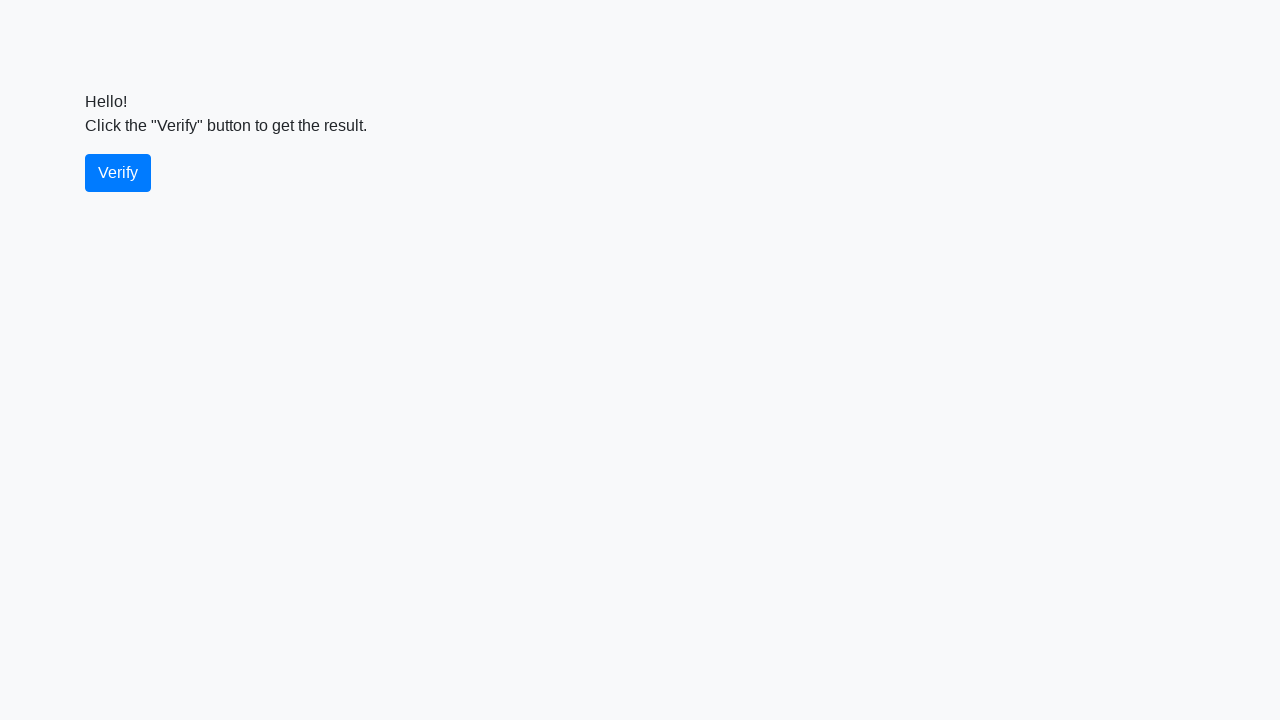

Clicked the verify button at (118, 173) on #verify
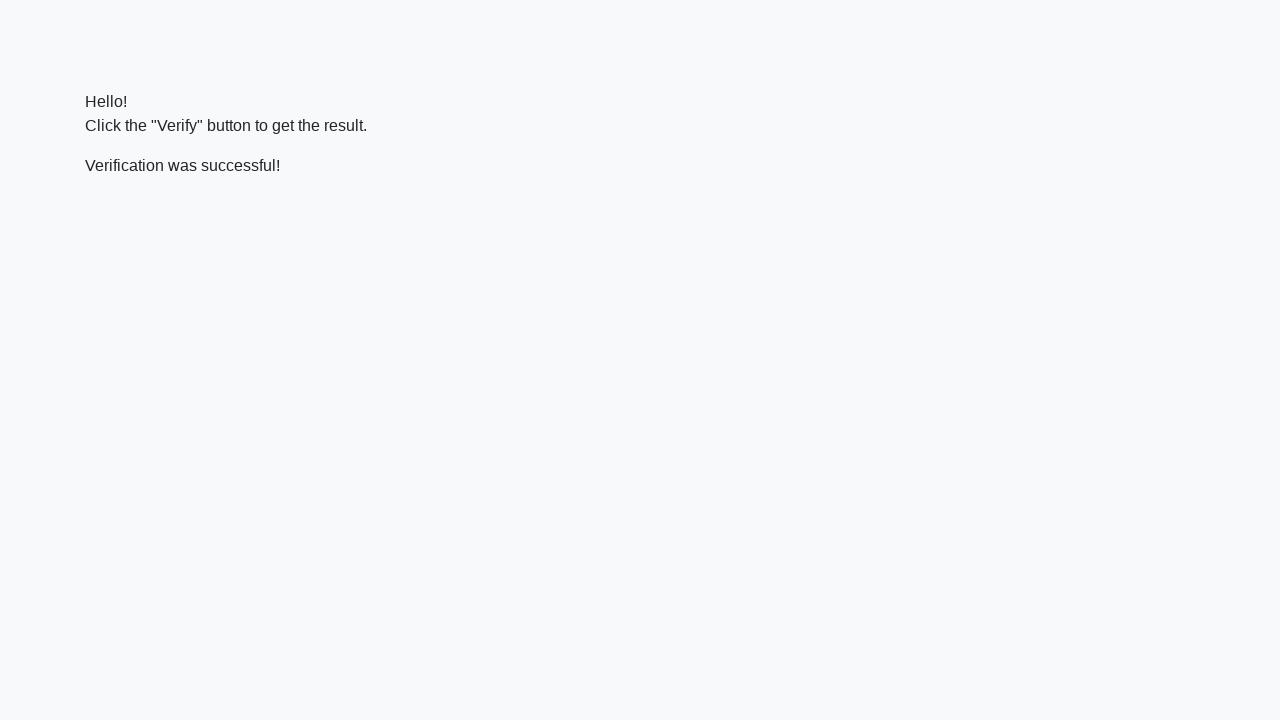

Waited for success message to become visible
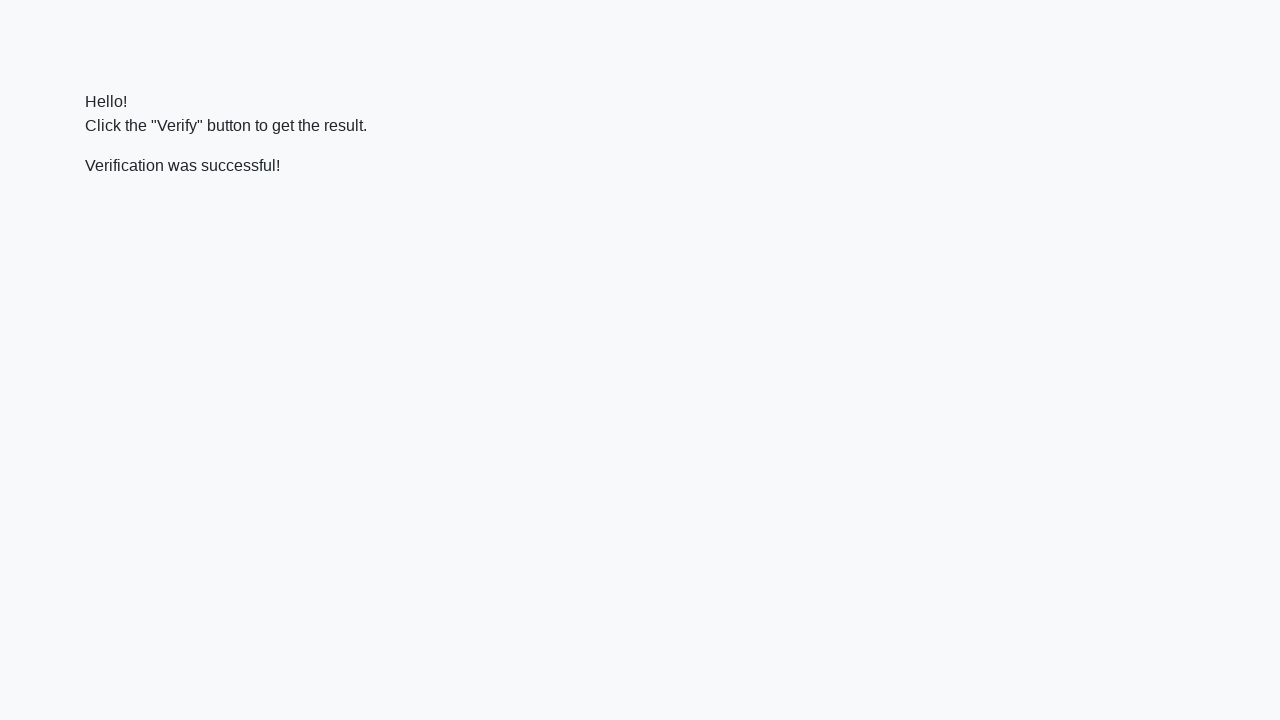

Verified that 'successful' text is present in the message
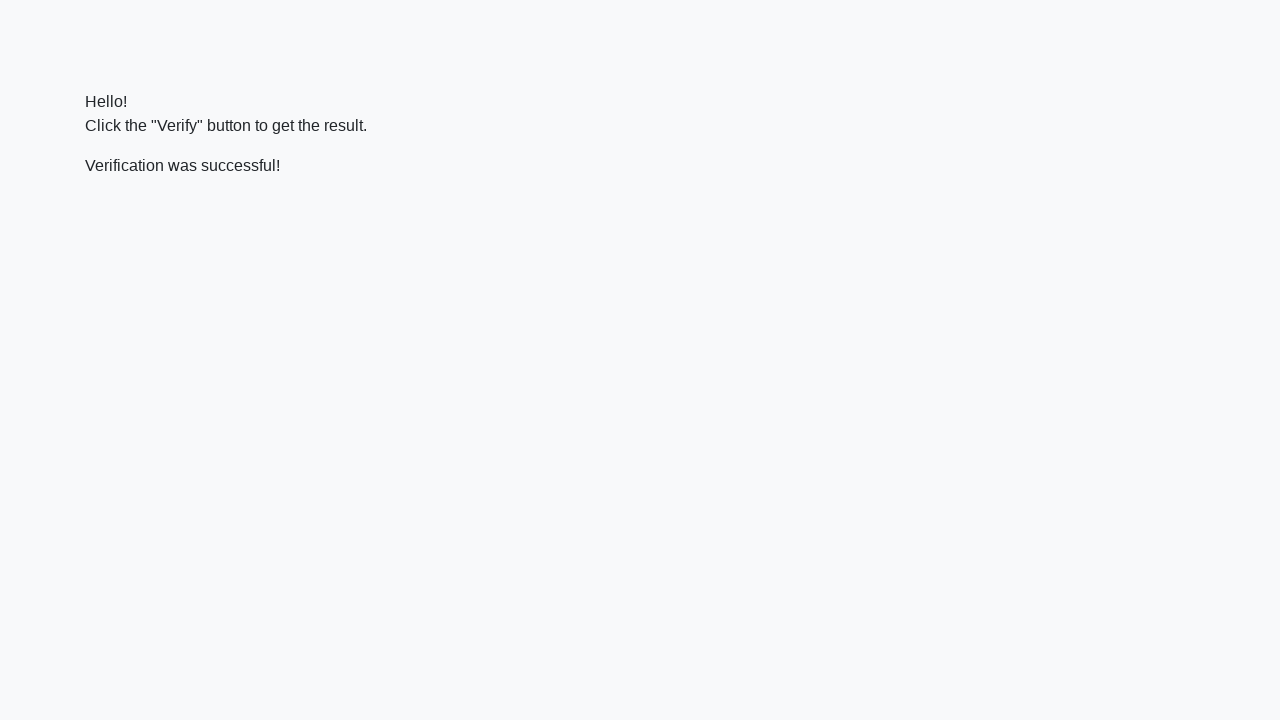

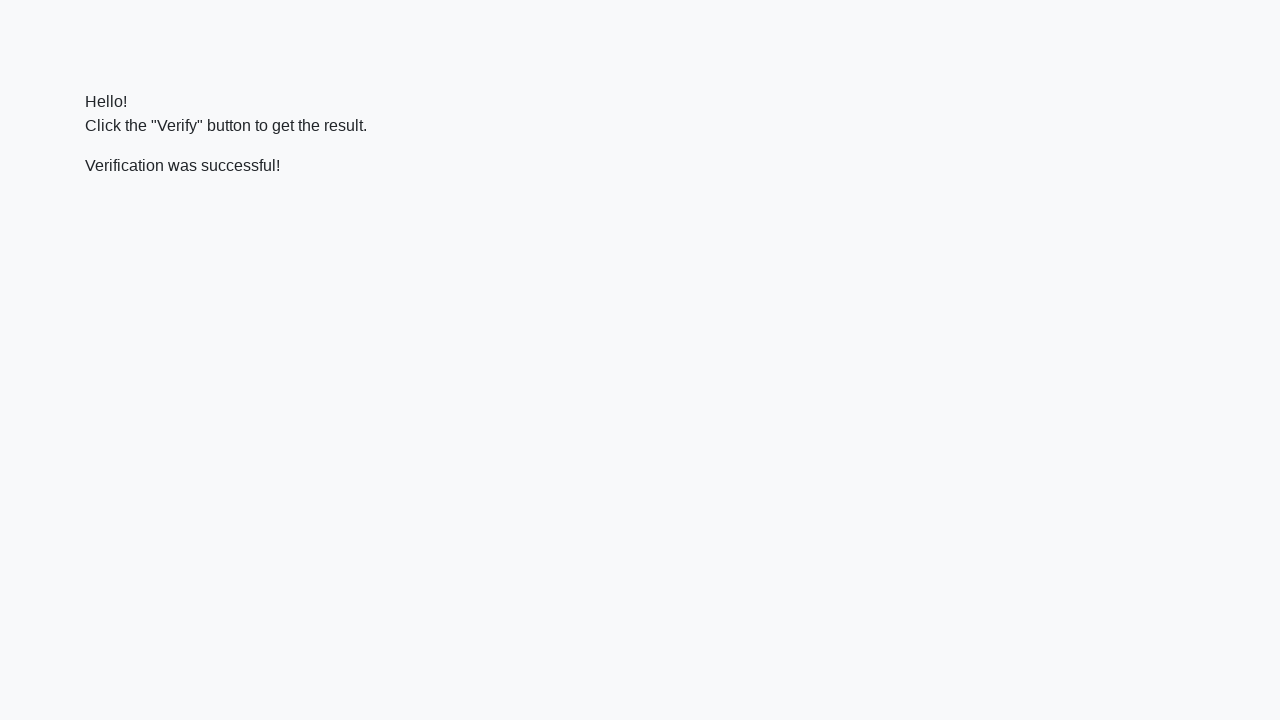